Tests sending text to a JavaScript prompt dialog by triggering a prompt and entering text into it

Starting URL: https://the-internet.herokuapp.com/javascript_alerts

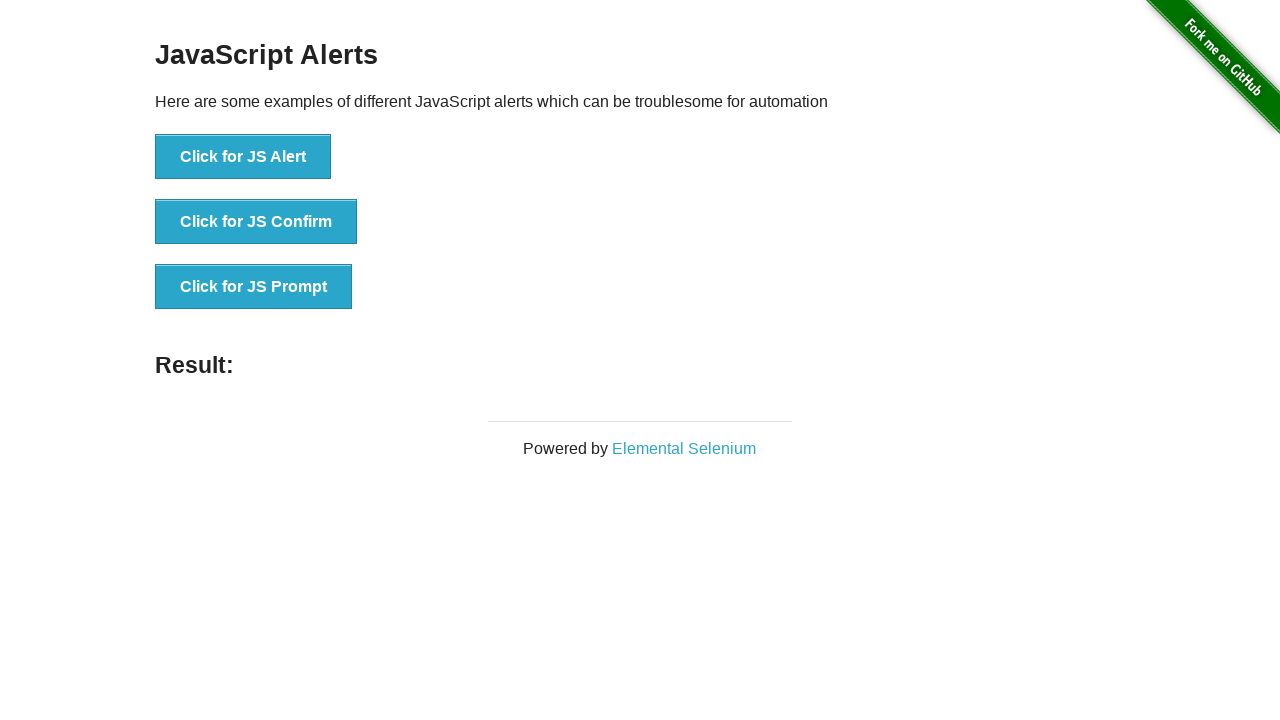

Set up dialog handler to accept prompt with text 'welcome java script prompt alert'
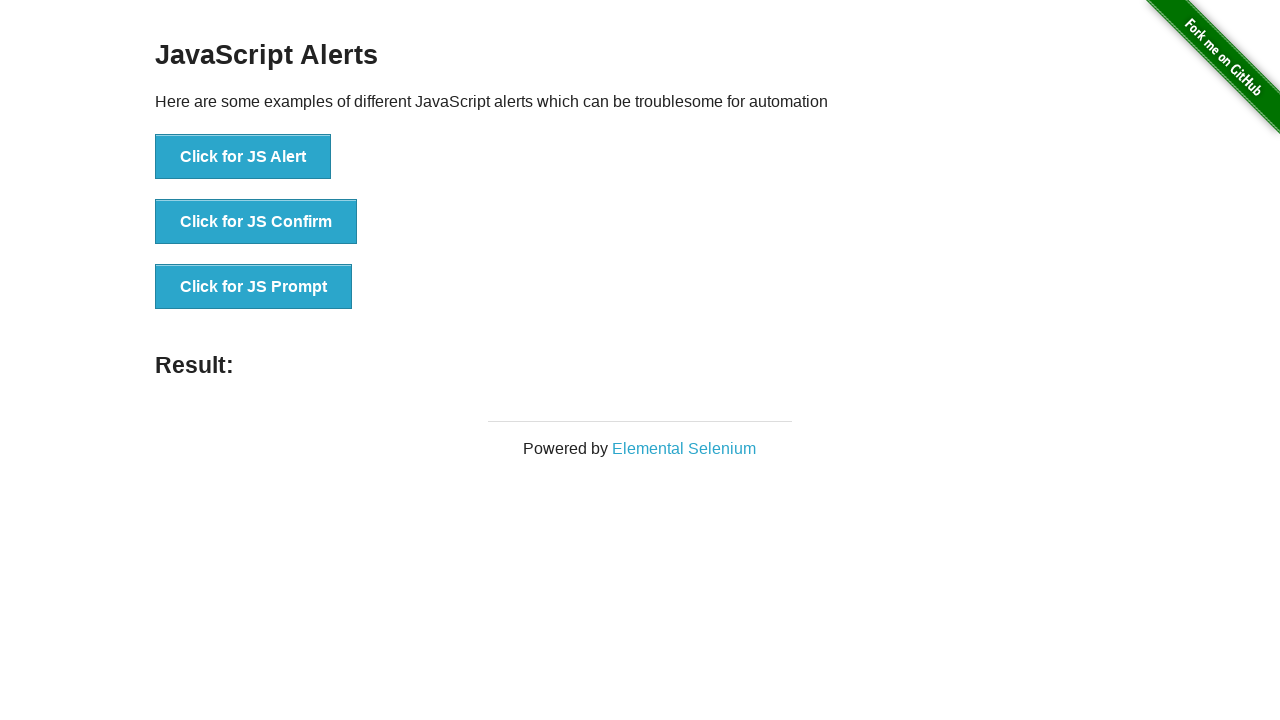

Clicked 'Click for JS Prompt' button to trigger JavaScript prompt dialog at (254, 287) on xpath=//*[text() = 'Click for JS Prompt']
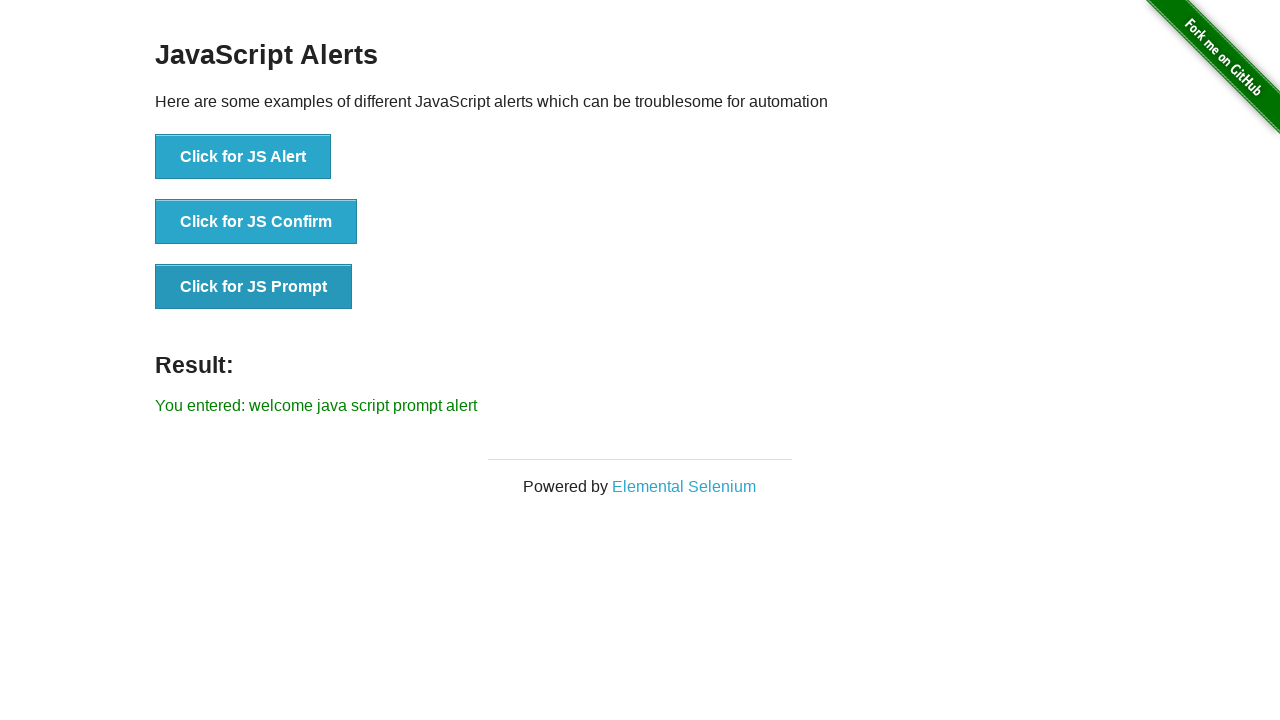

Result element loaded after prompt was submitted
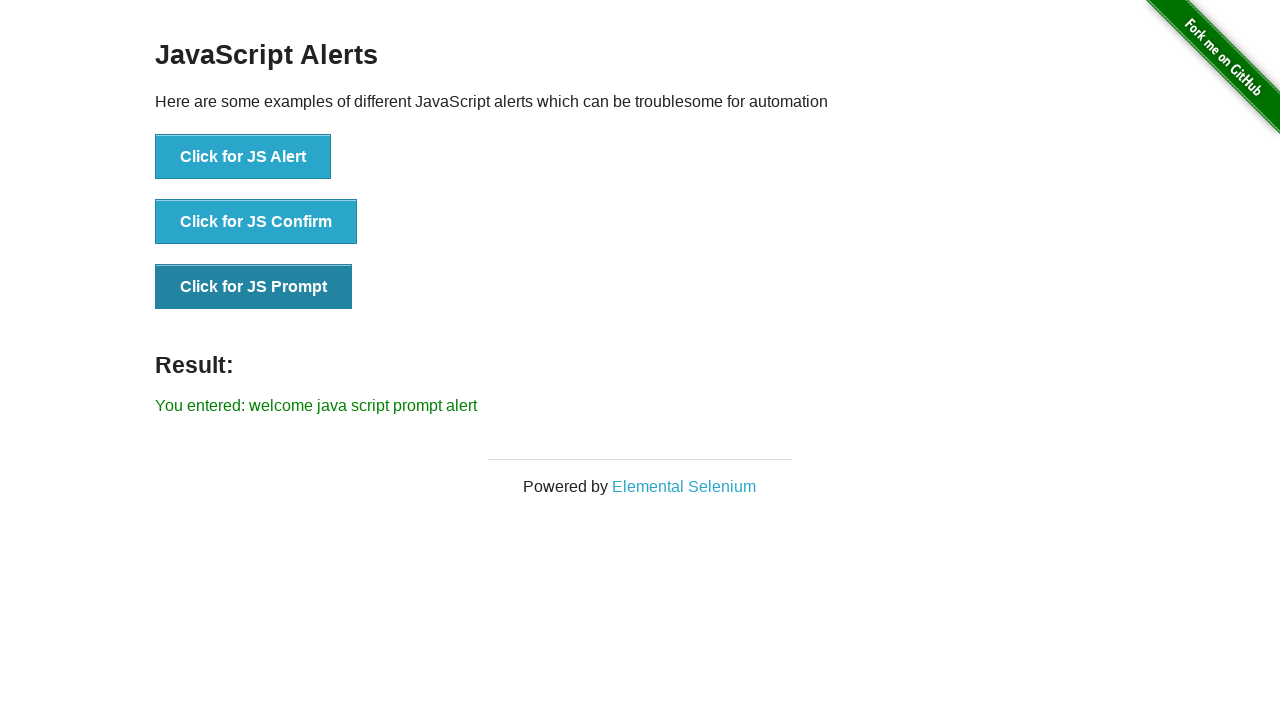

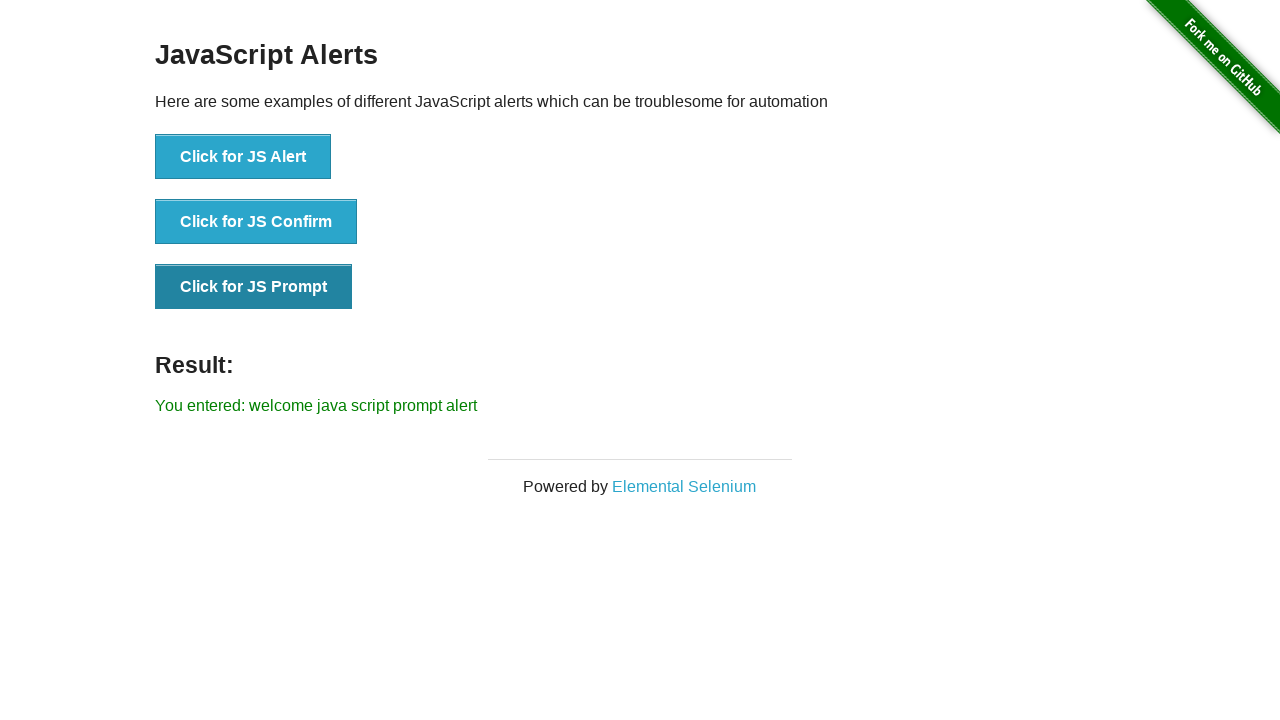